Tests double-click functionality by performing double-click actions on the page and on a specific element

Starting URL: https://testeroprogramowania.github.io/selenium/doubleclick.html

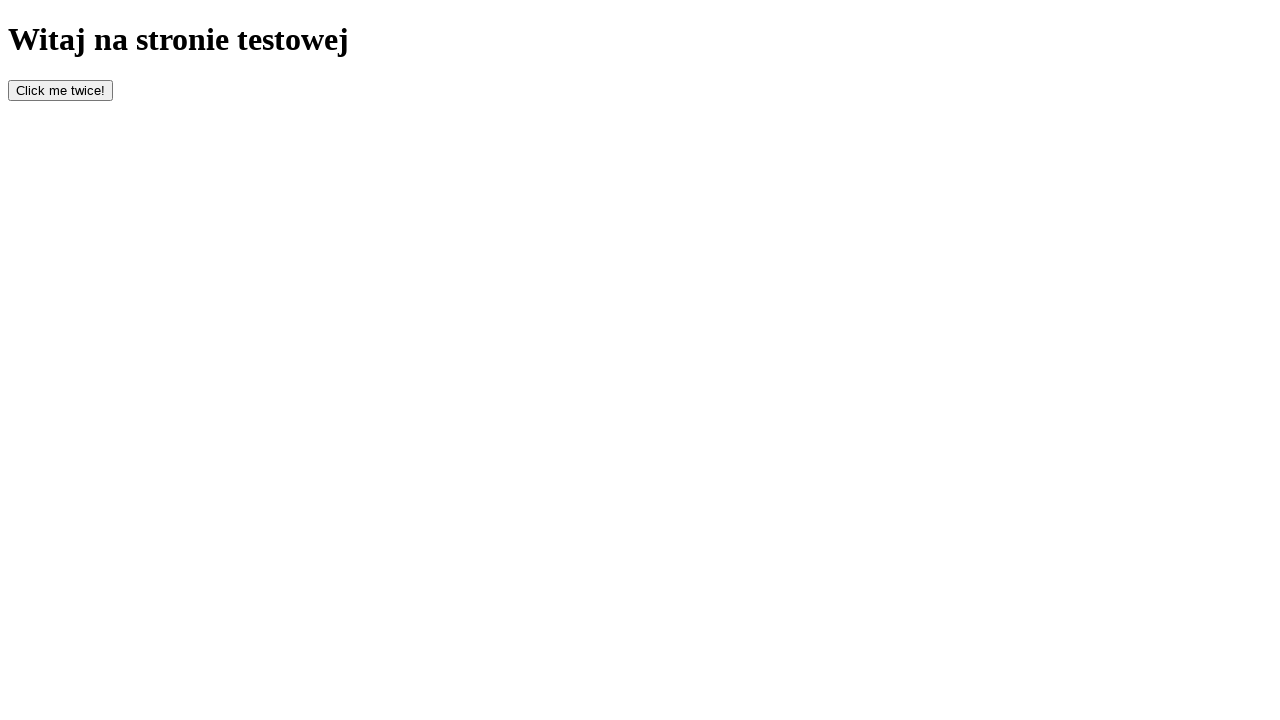

Performed double-click on body element at default position at (640, 61) on body
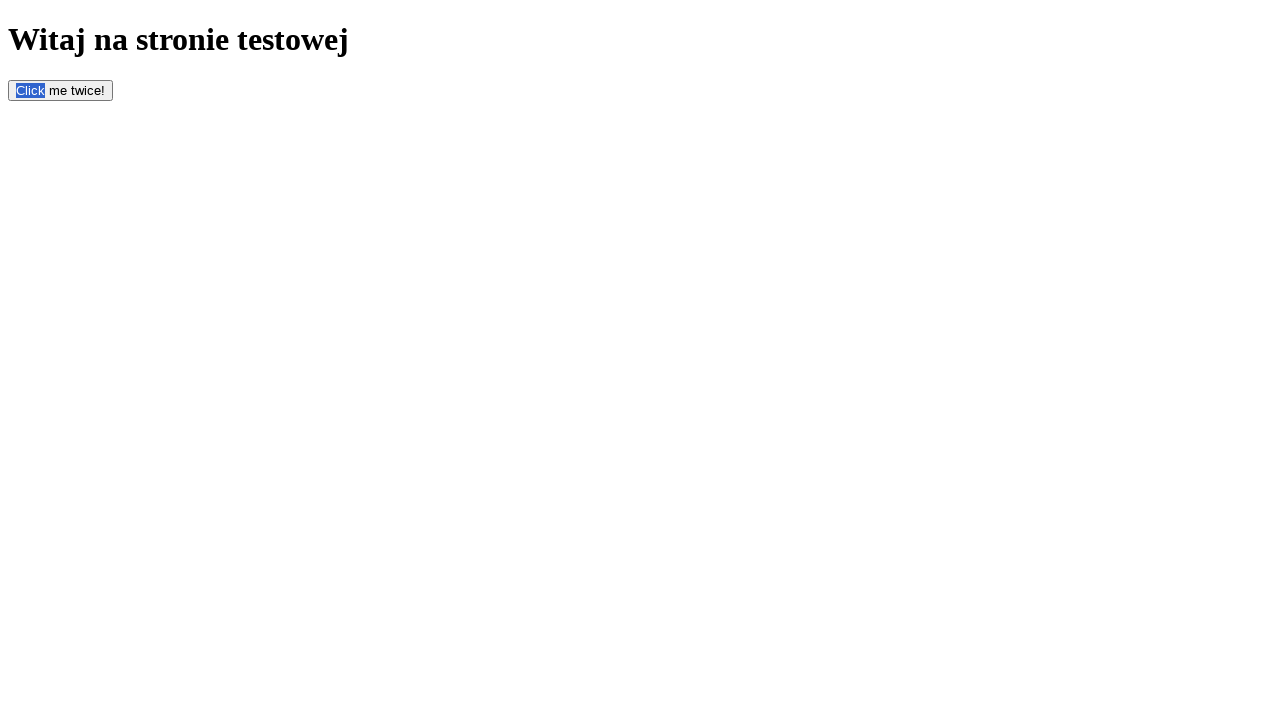

Performed double-click on element with id='bottom' at (60, 90) on #bottom
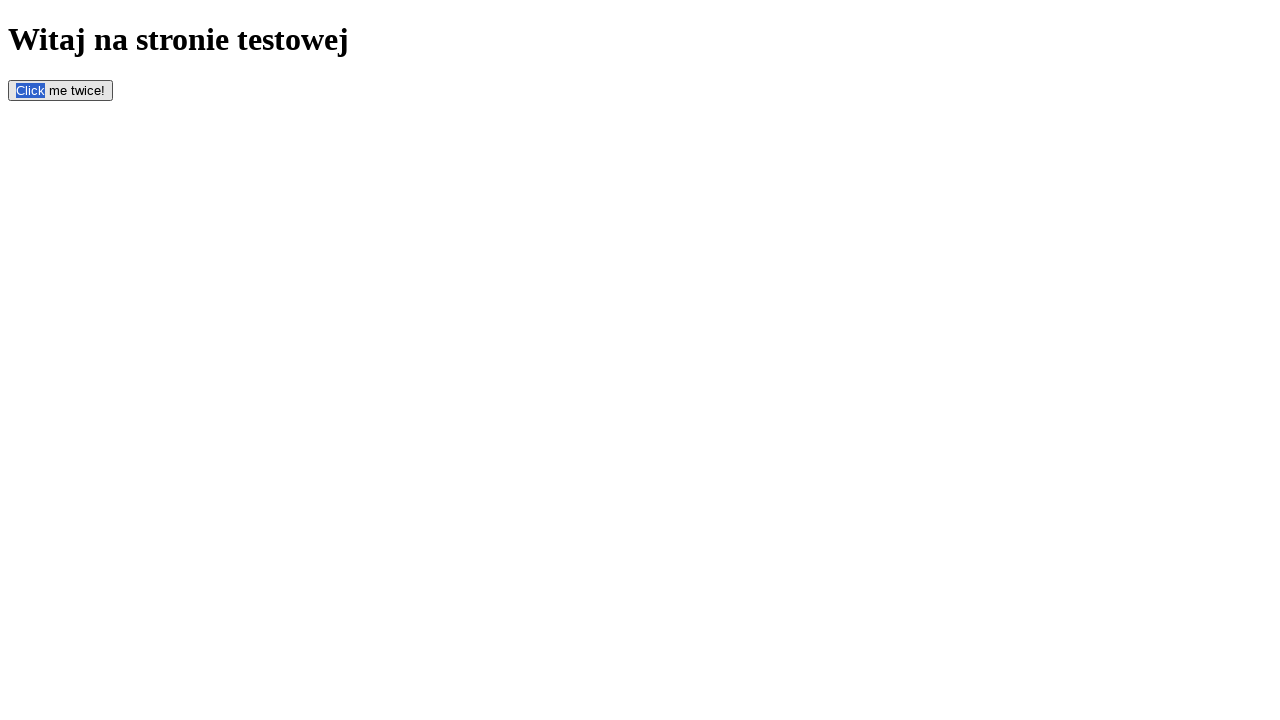

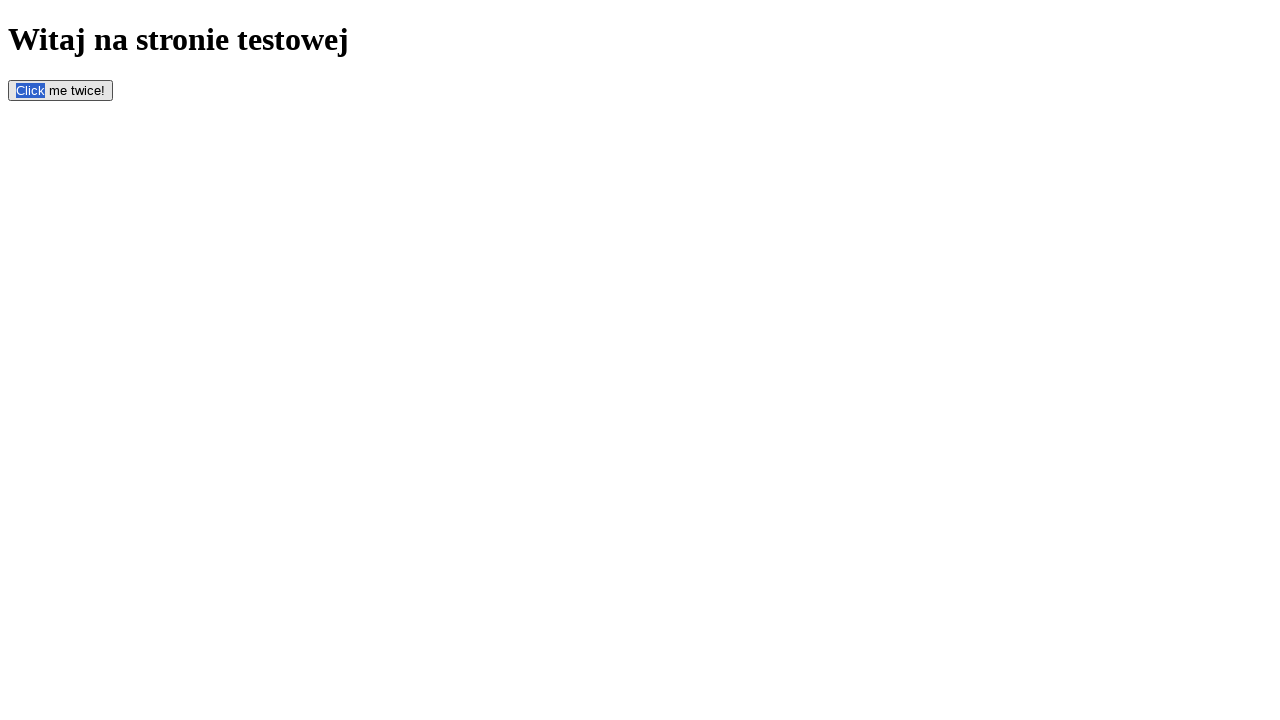